Tests un-marking items as complete by unchecking the checkbox after marking it complete

Starting URL: https://demo.playwright.dev/todomvc

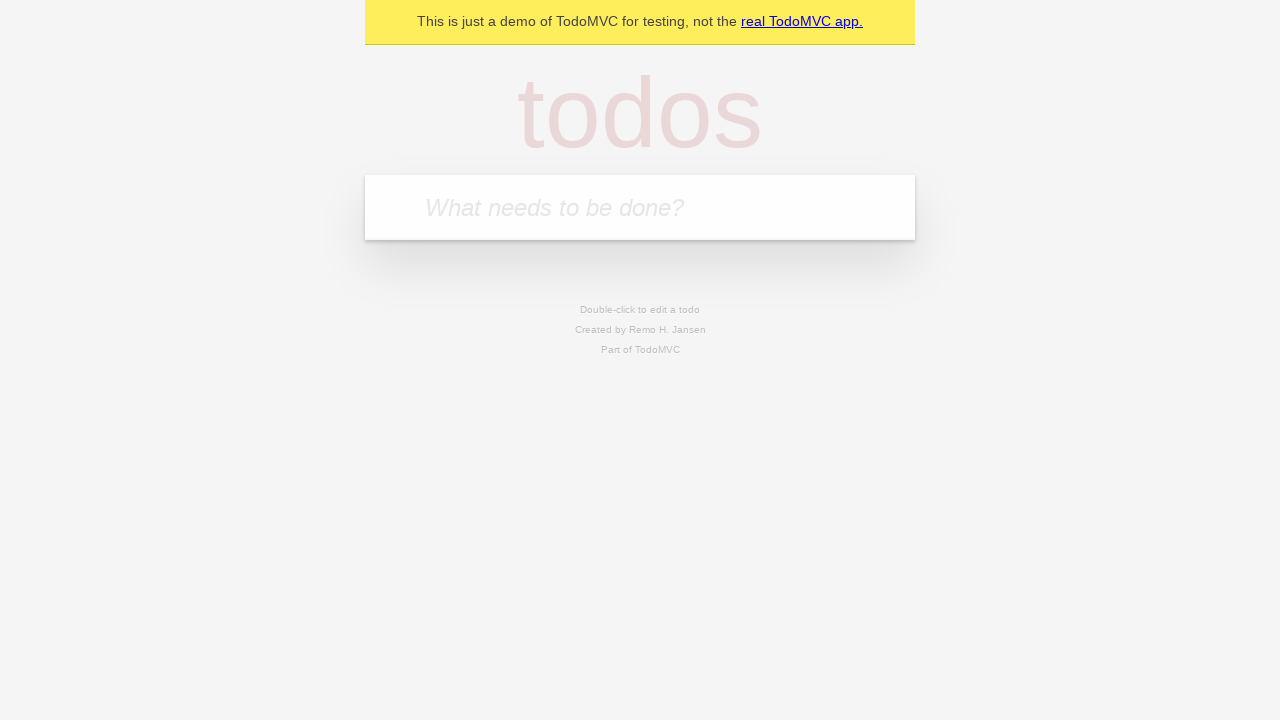

Located the todo input field by placeholder text
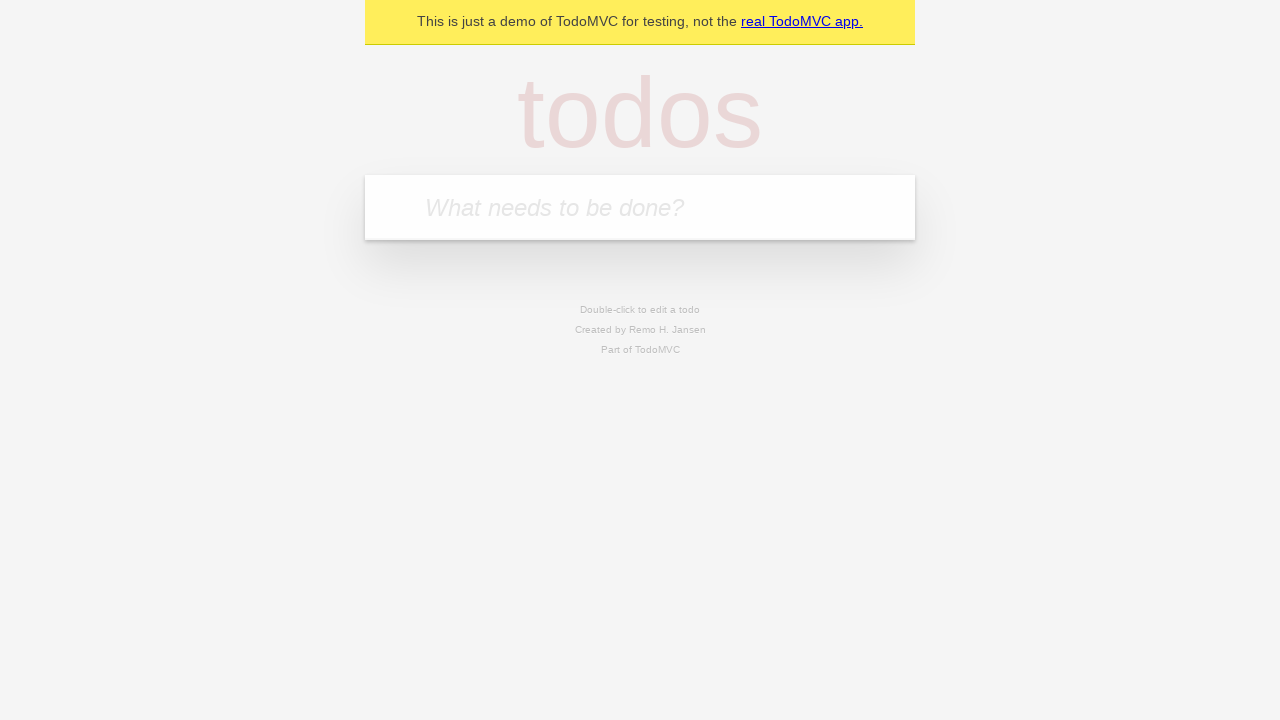

Filled todo input with 'buy some cheese' on internal:attr=[placeholder="What needs to be done?"i]
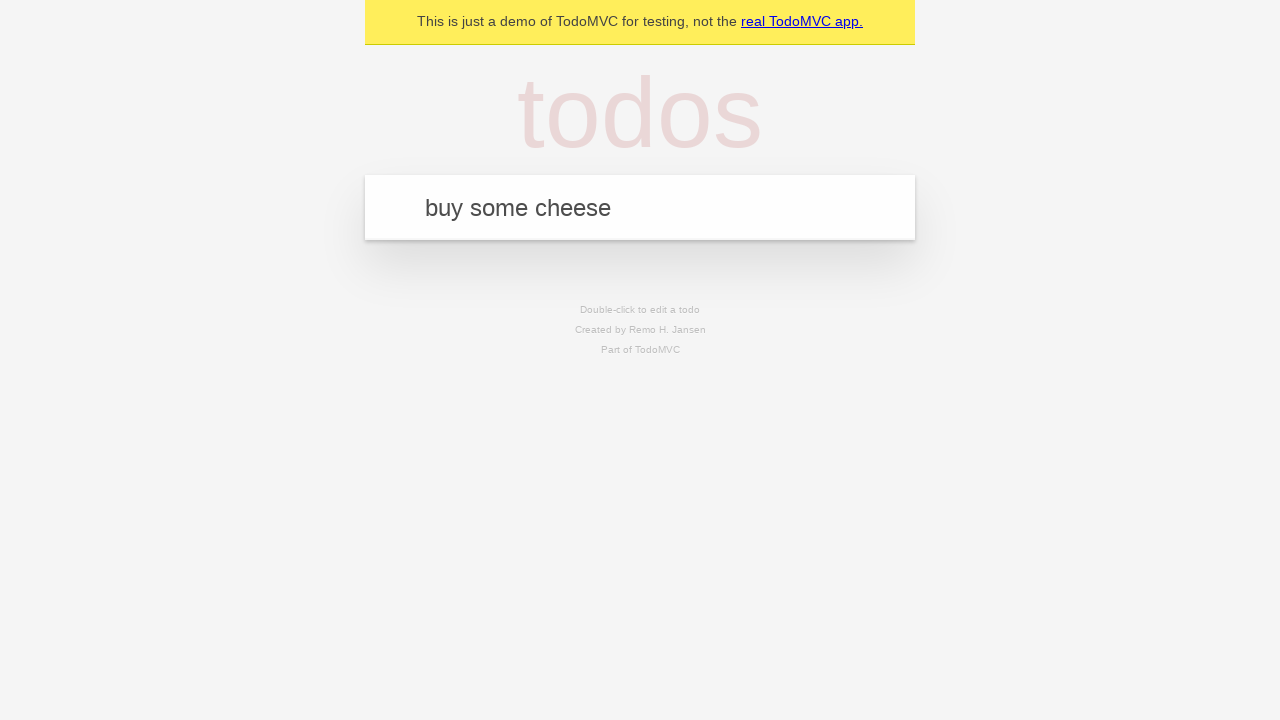

Pressed Enter to create todo 'buy some cheese' on internal:attr=[placeholder="What needs to be done?"i]
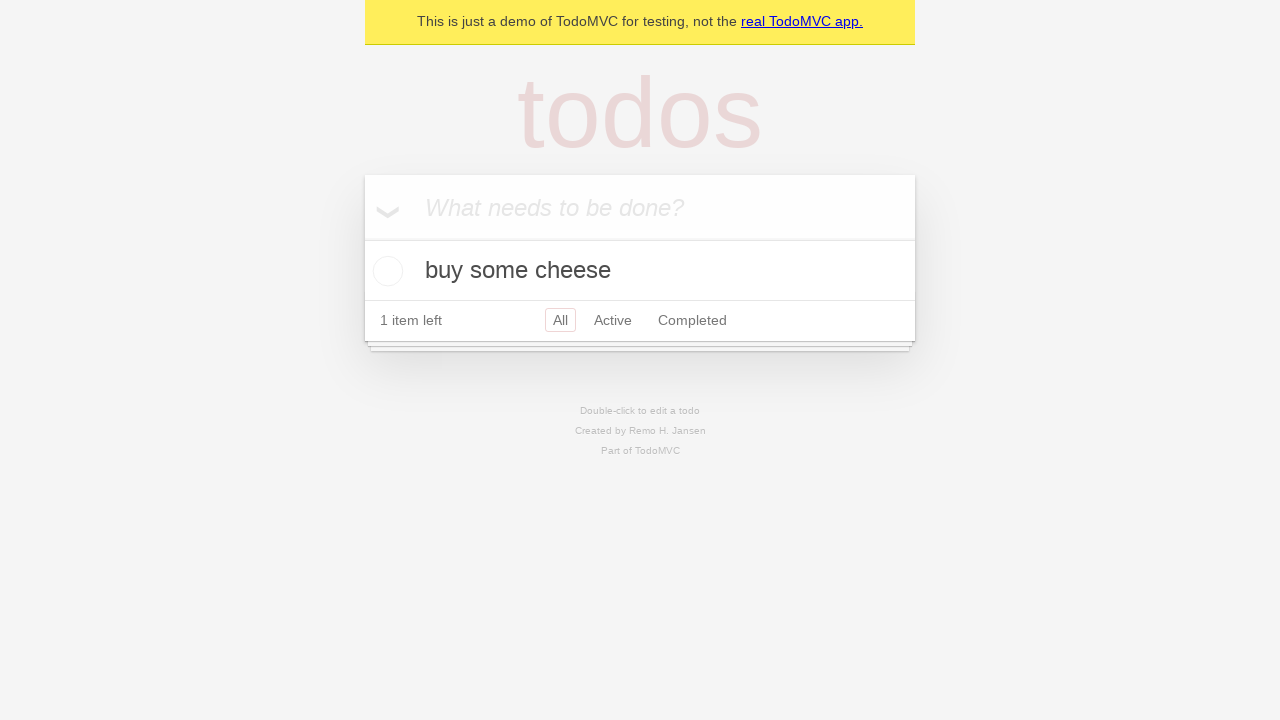

Filled todo input with 'feed the cat' on internal:attr=[placeholder="What needs to be done?"i]
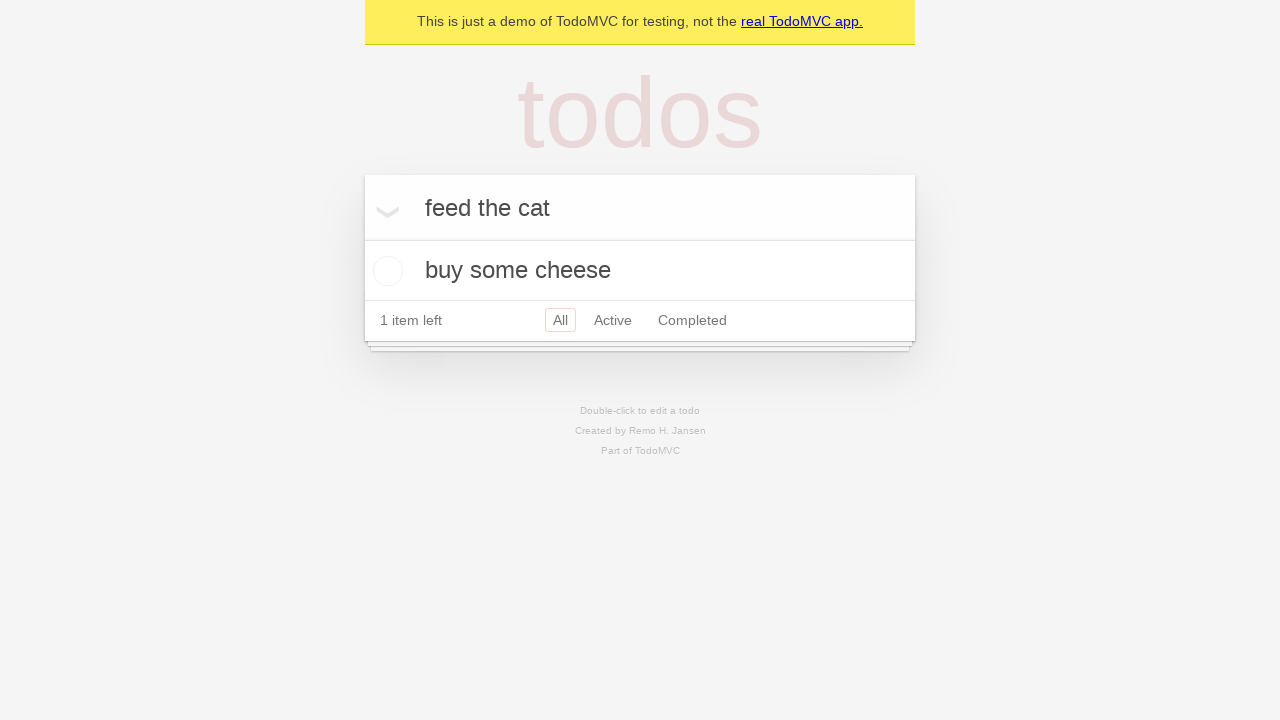

Pressed Enter to create todo 'feed the cat' on internal:attr=[placeholder="What needs to be done?"i]
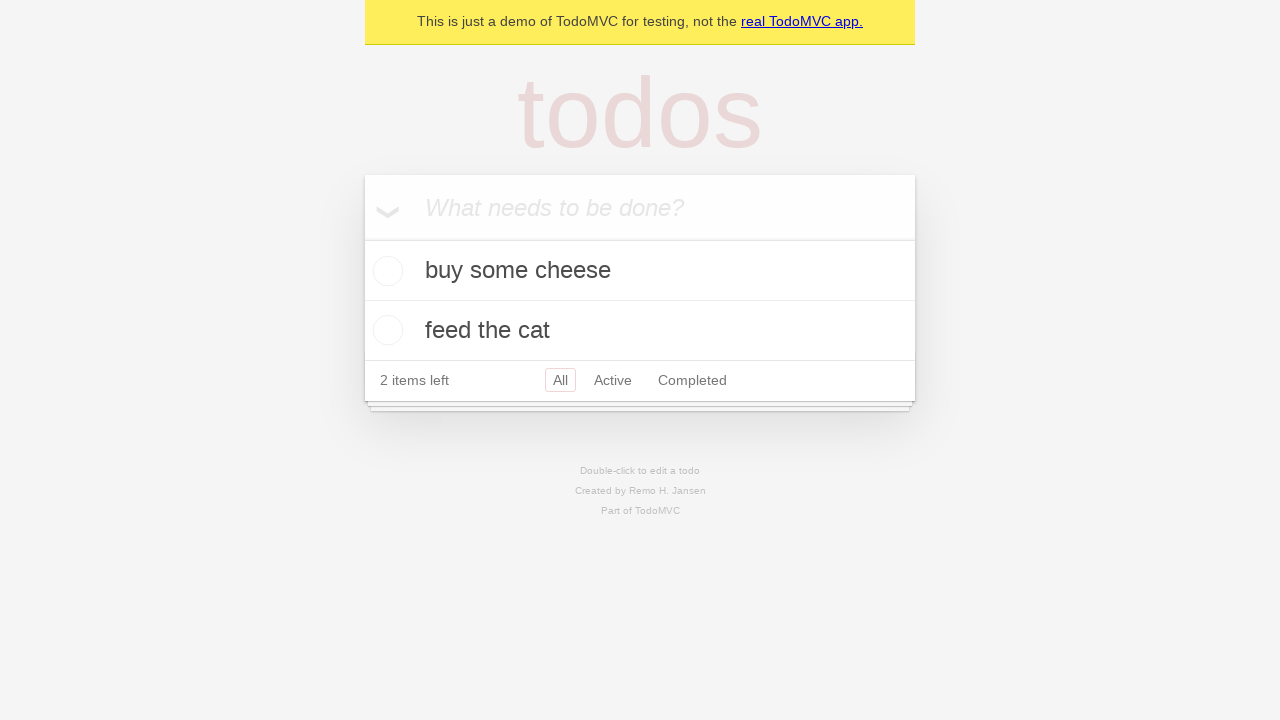

Waited for both todo items to be created
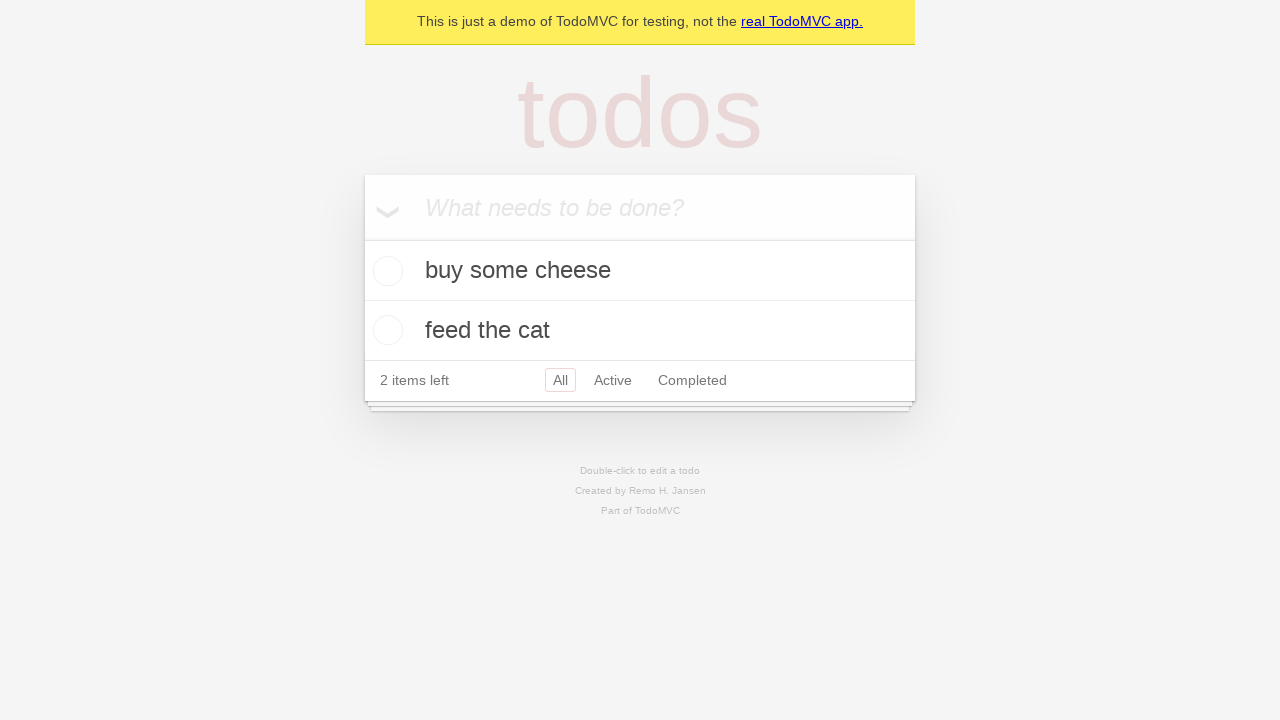

Located the first todo item
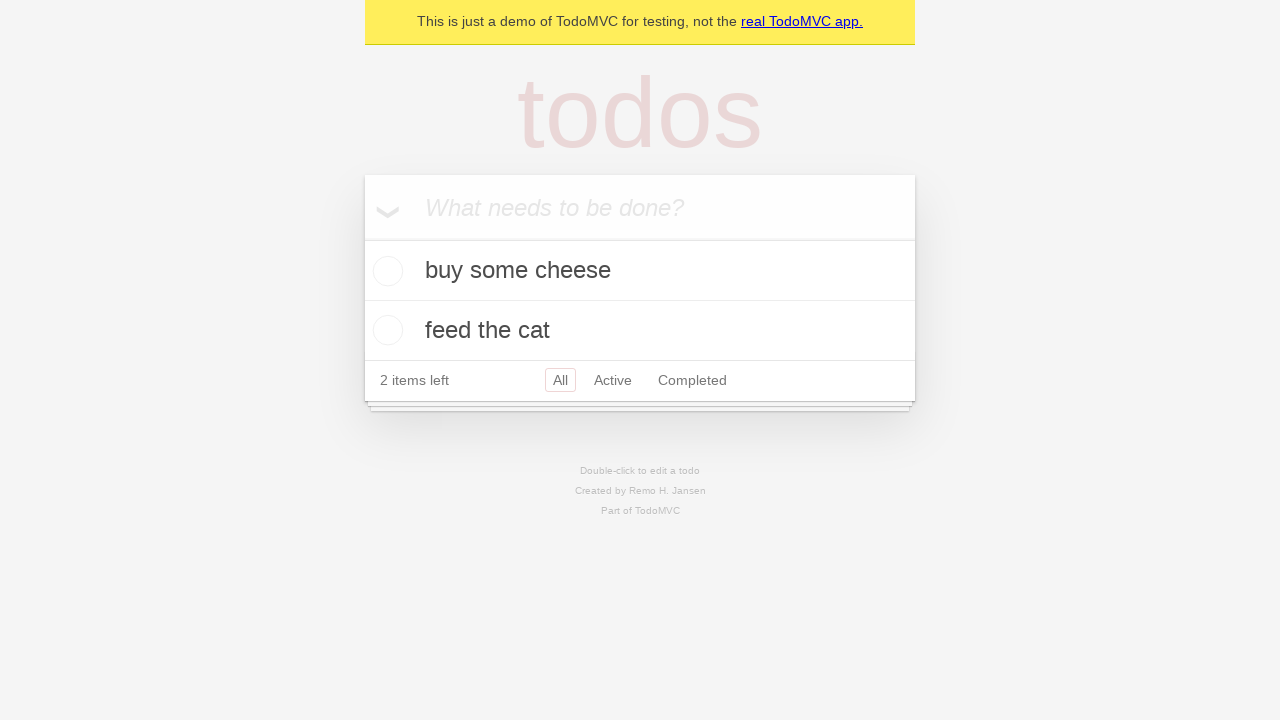

Located the checkbox for the first todo item
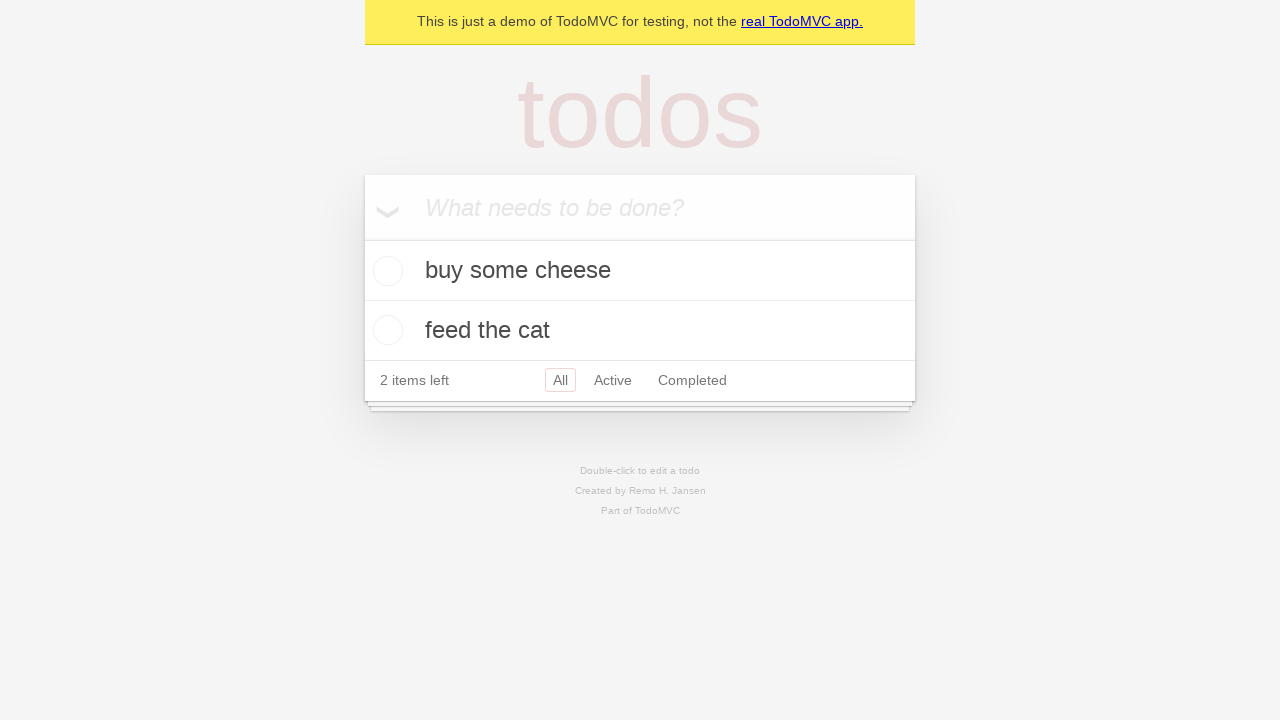

Checked the first todo item as complete at (385, 271) on internal:testid=[data-testid="todo-item"s] >> nth=0 >> internal:role=checkbox
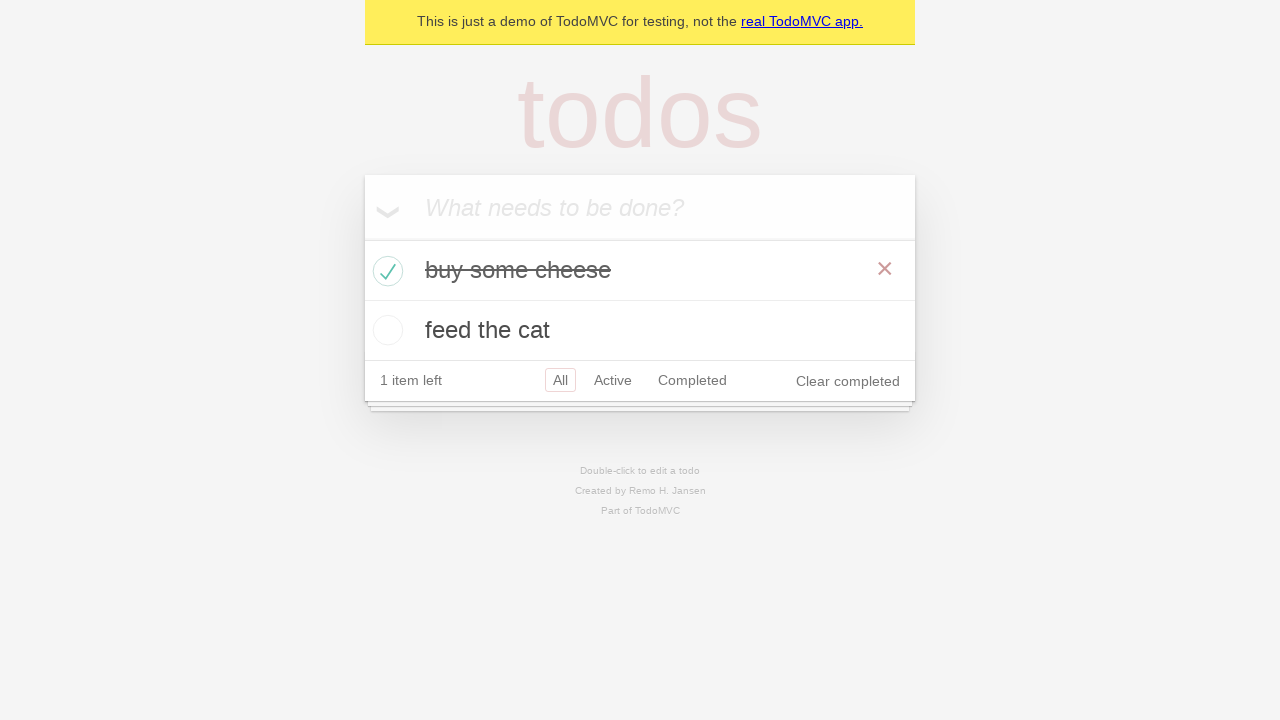

Waited 100ms after checking the todo
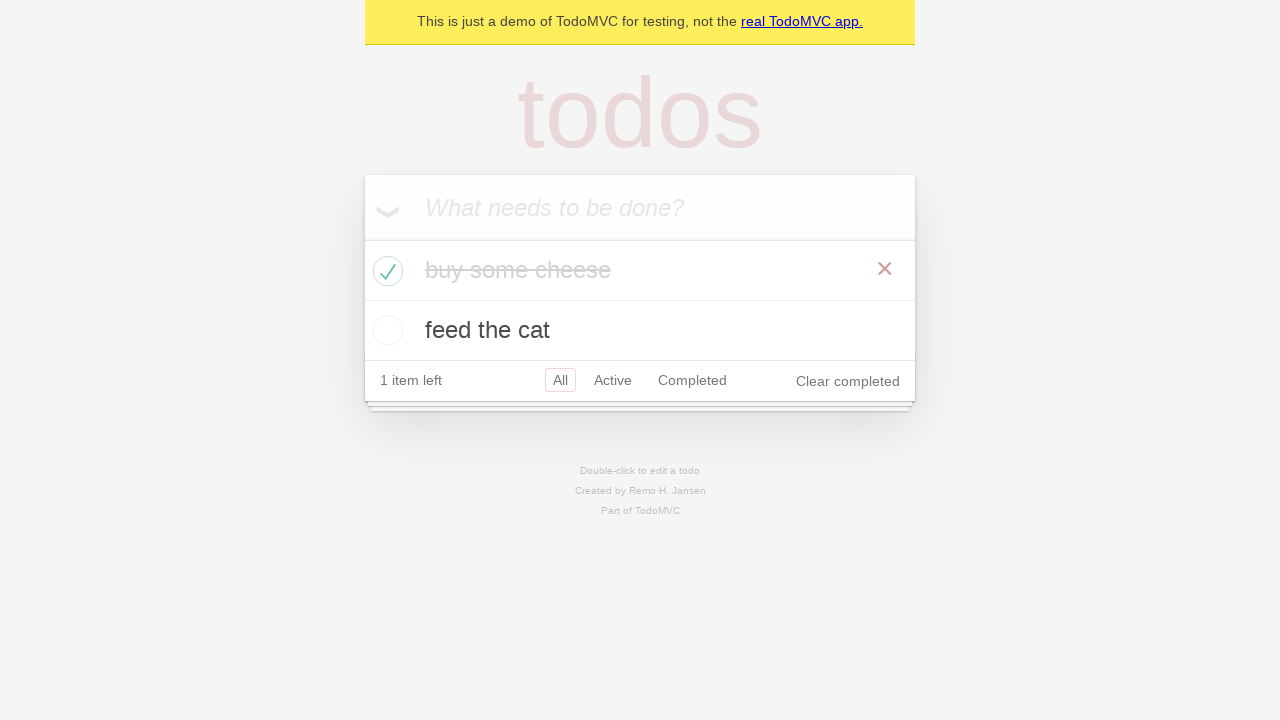

Unchecked the first todo item to mark it incomplete at (385, 271) on internal:testid=[data-testid="todo-item"s] >> nth=0 >> internal:role=checkbox
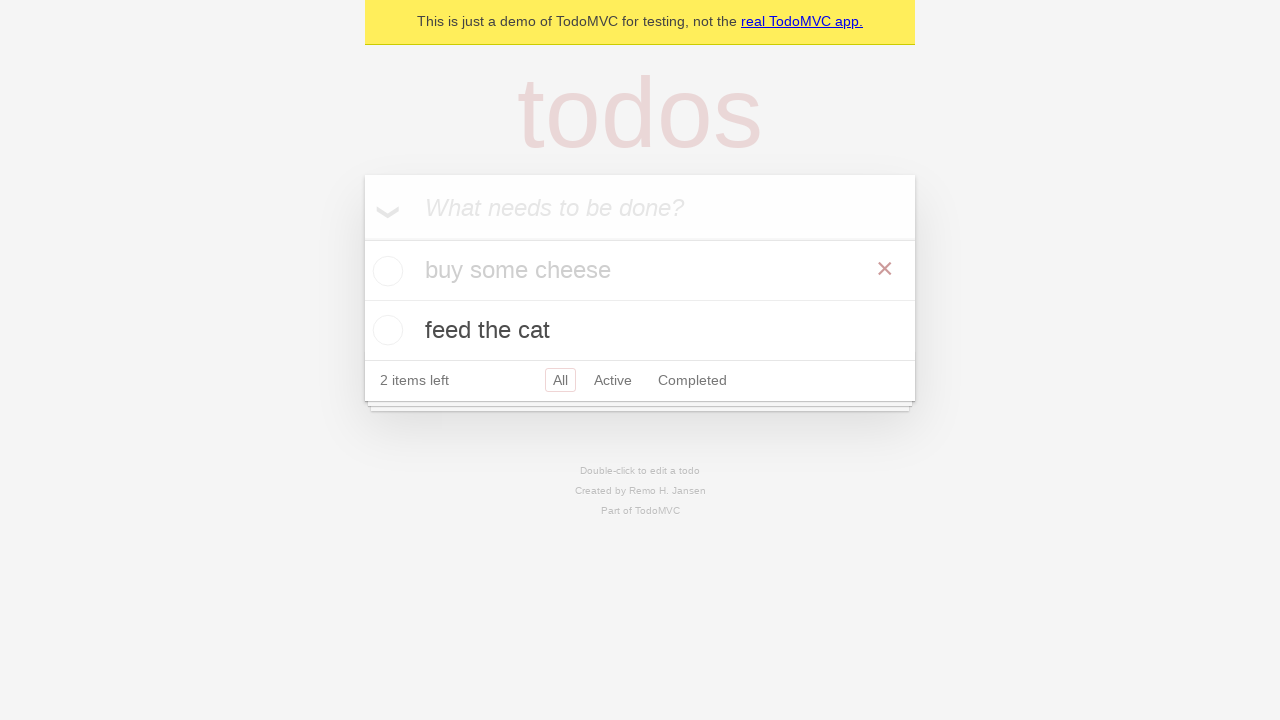

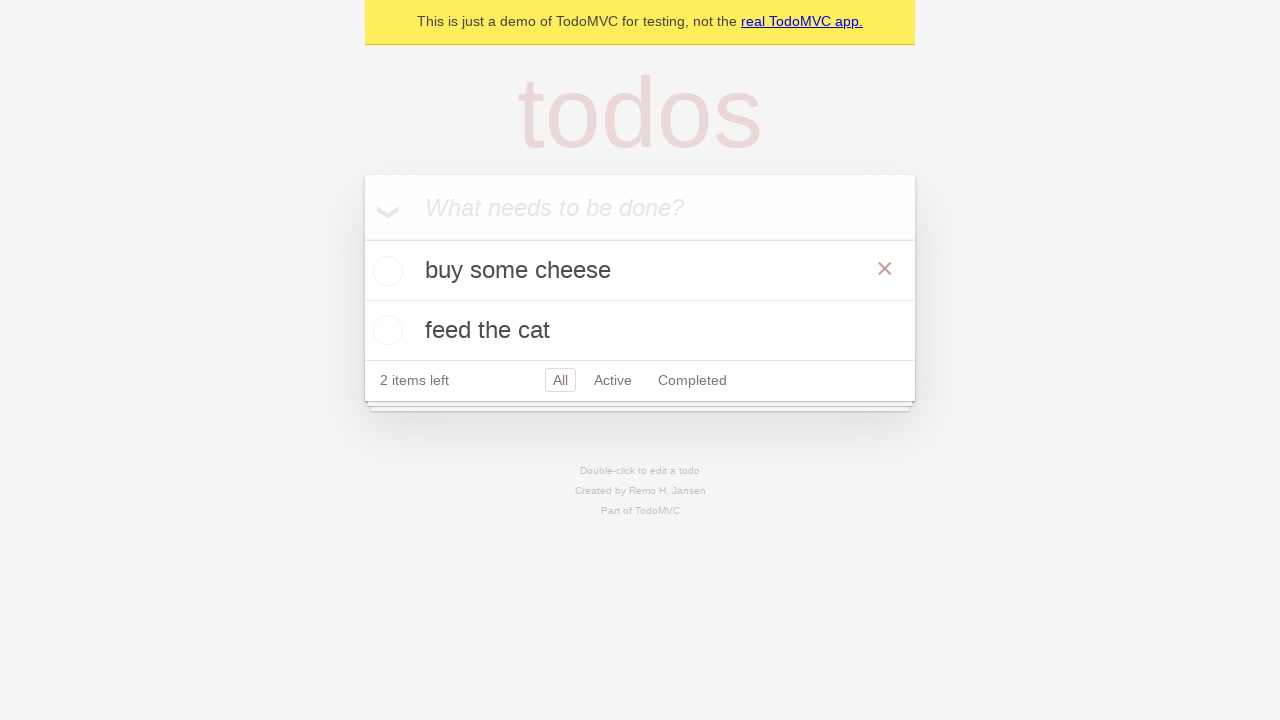